Navigates from Price Transparency page to Price Estimator tool by clicking the estimator button, which opens in a new tab.

Starting URL: https://healthcare.ascension.org/price-transparency

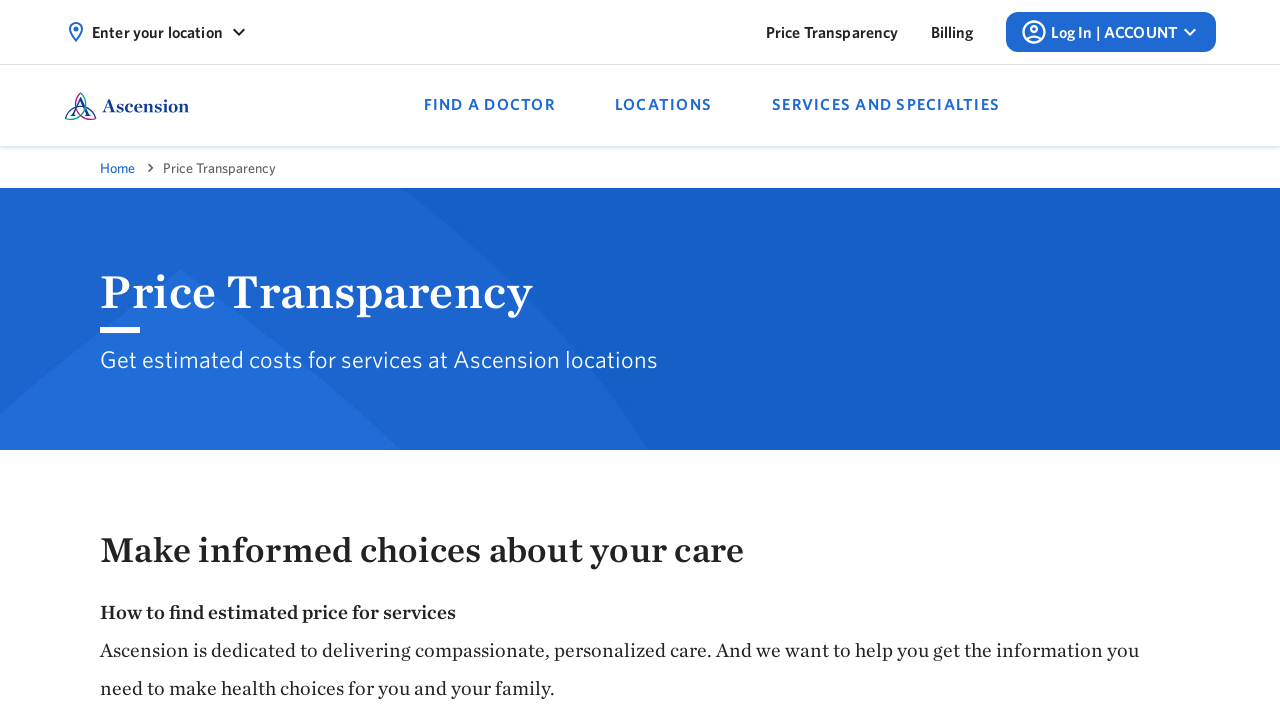

Navigated to Price Transparency page
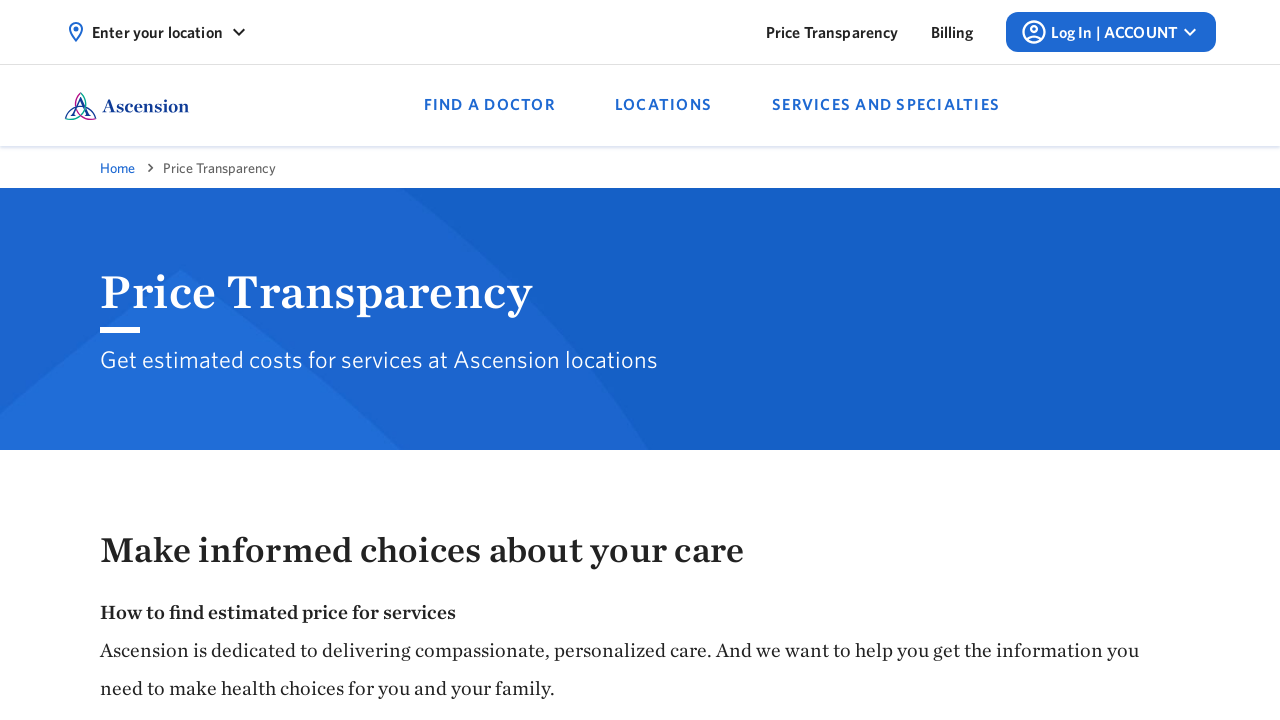

Price Estimator button element loaded
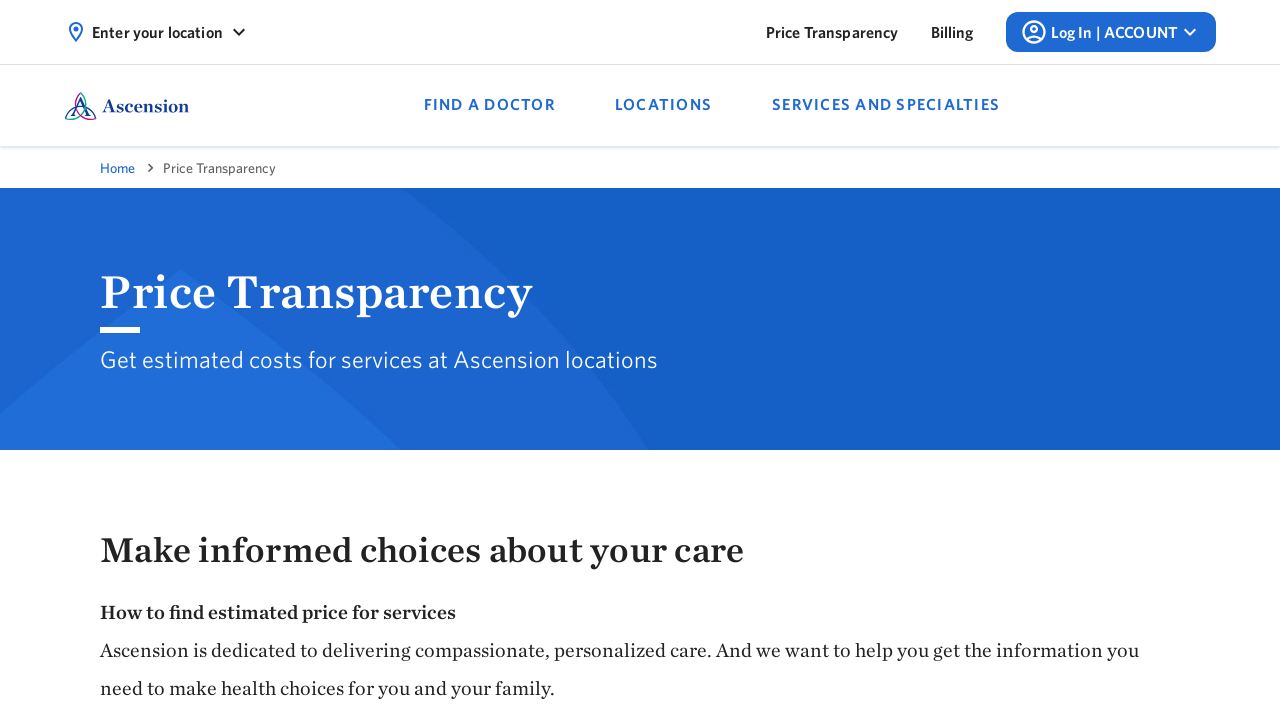

Clicked Price Estimator button to open new tab at (190, 361) on xpath=//*[@id='content']/div/div[2]/div/div/div/div/div[2]/div/div/a
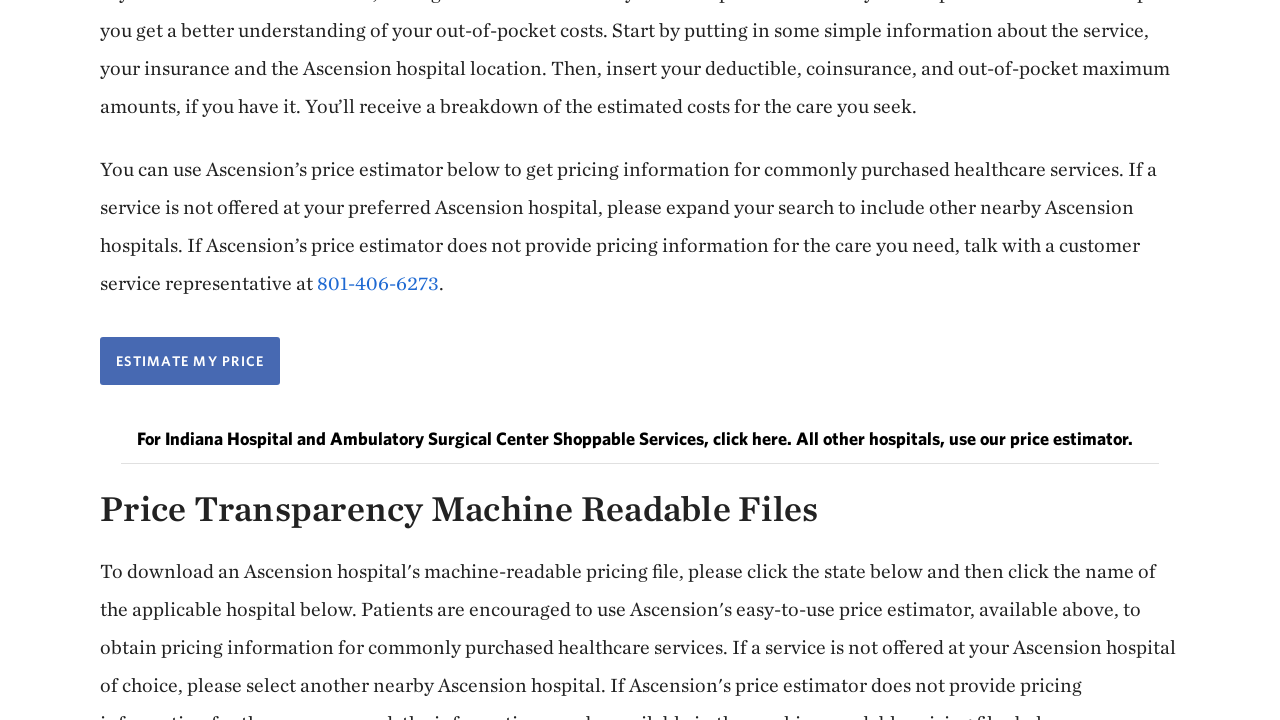

Switched to new tab and Price Estimator page loaded
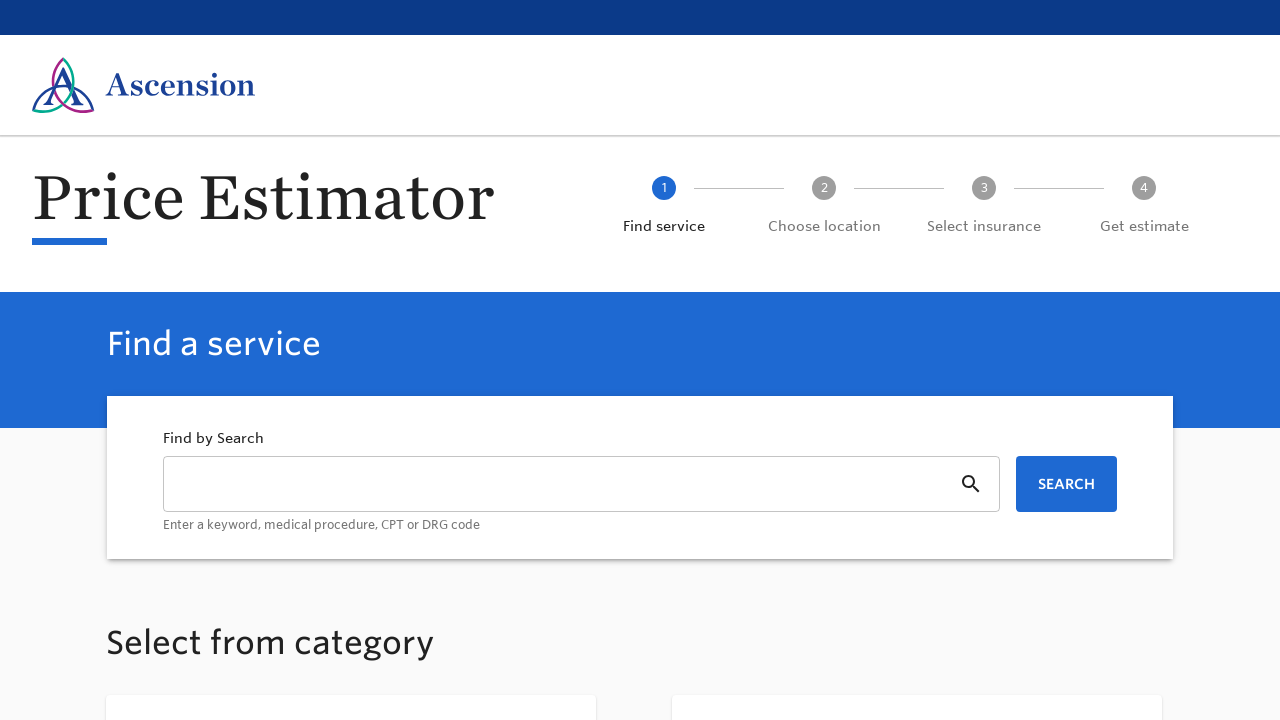

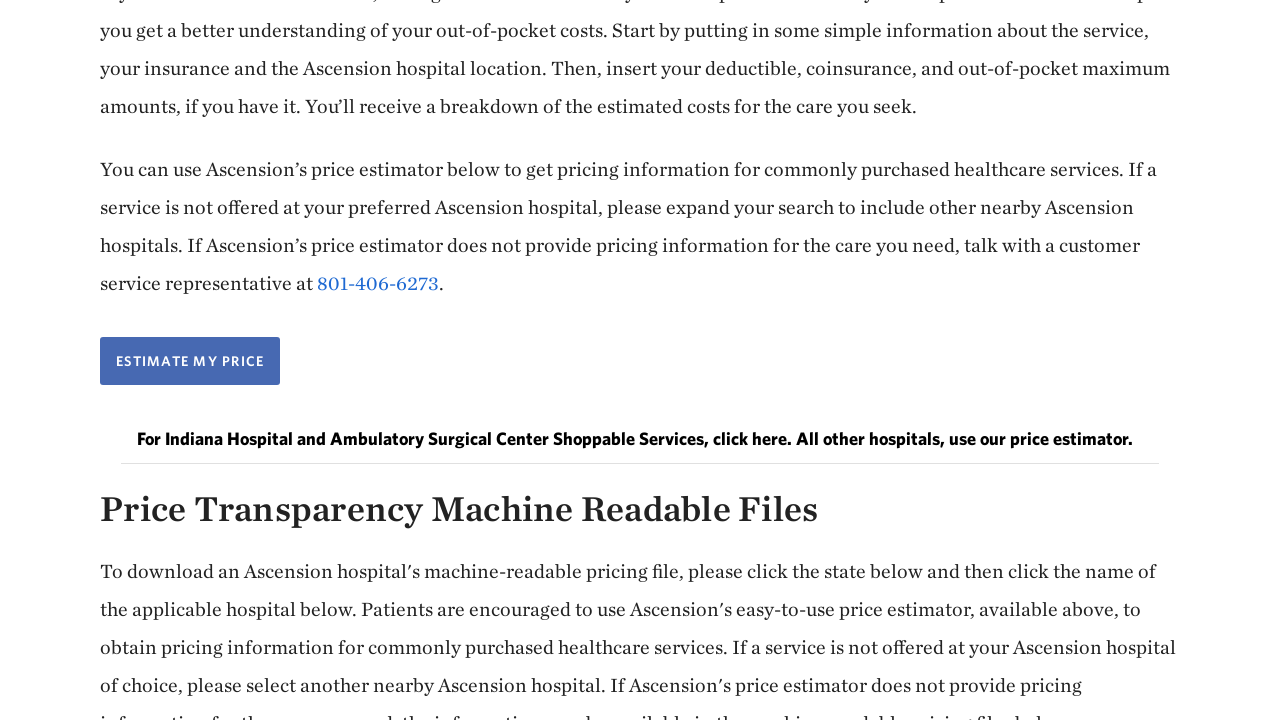